Automates a math challenge page by reading a value from the page, calculating the answer using a mathematical formula (log of absolute value of 12*sin(x)), filling in the answer field, checking required checkboxes/radio buttons, and submitting the form.

Starting URL: http://suninjuly.github.io/math.html

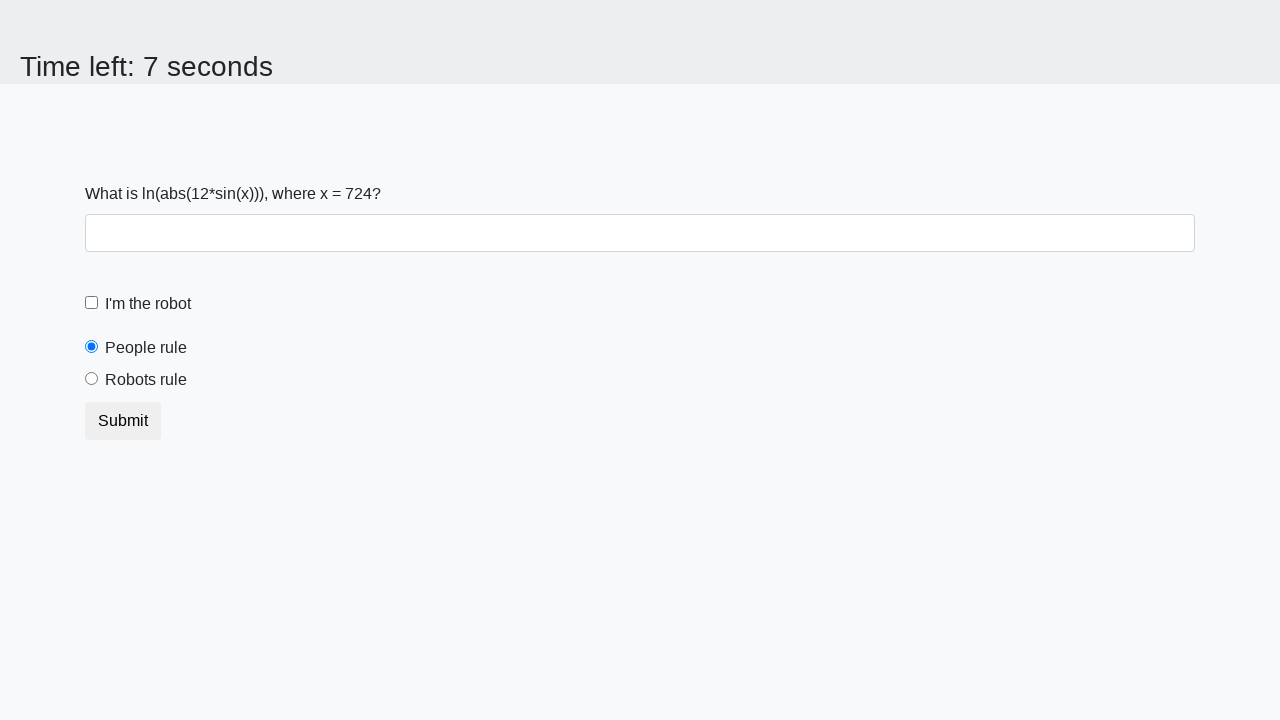

Located and read x value from page
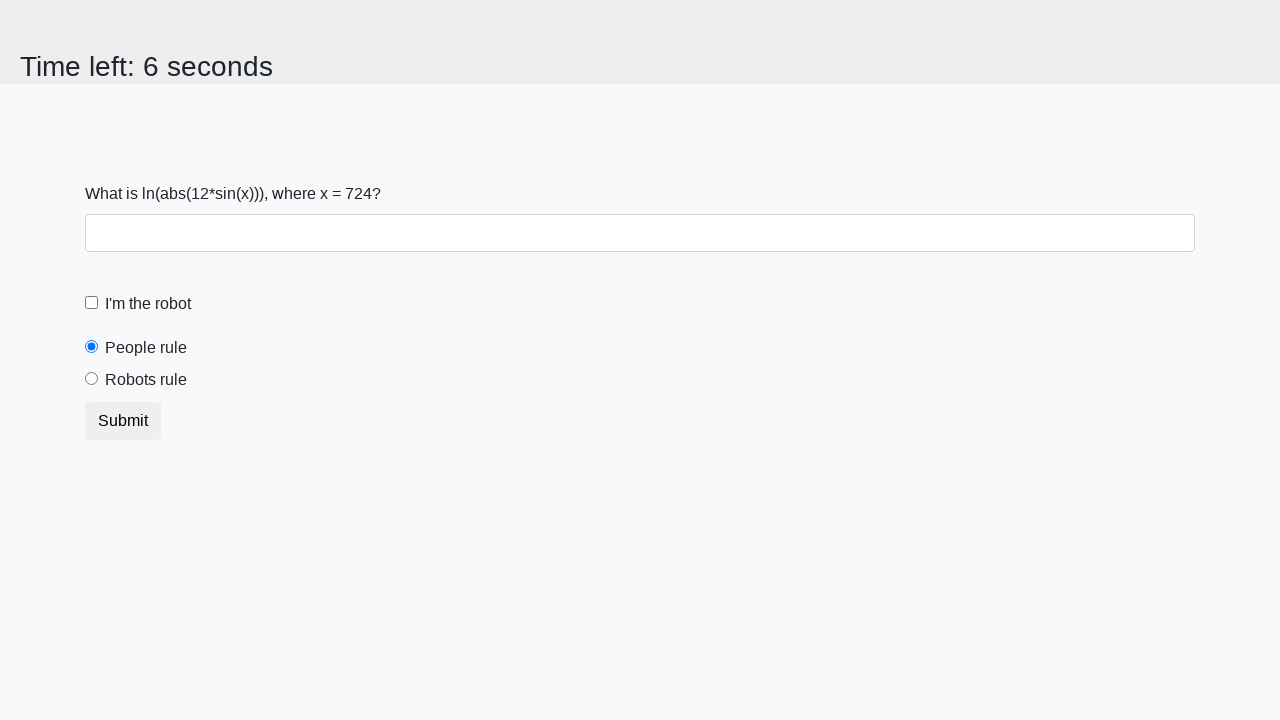

Calculated answer using formula log(|12*sin(724)|) = 2.475477936449424
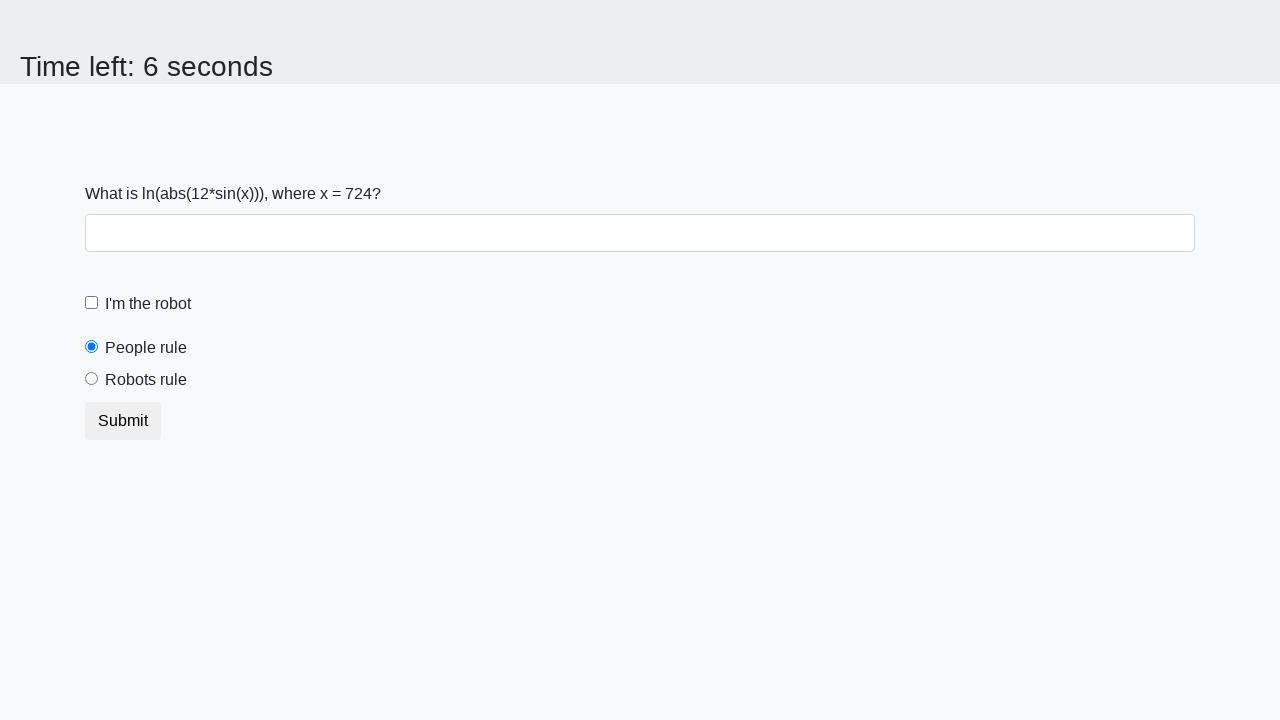

Filled answer field with calculated value: 2.475477936449424 on #answer
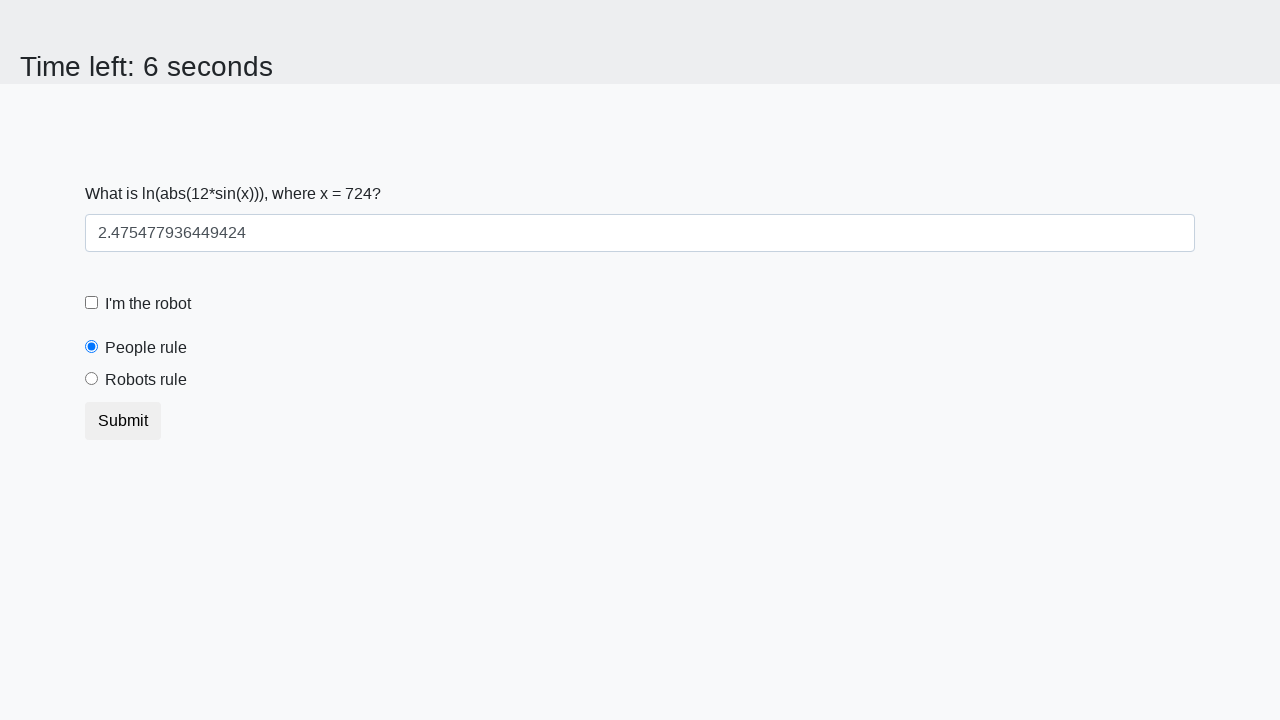

Checked the robot checkbox at (148, 304) on label[for='robotCheckbox']
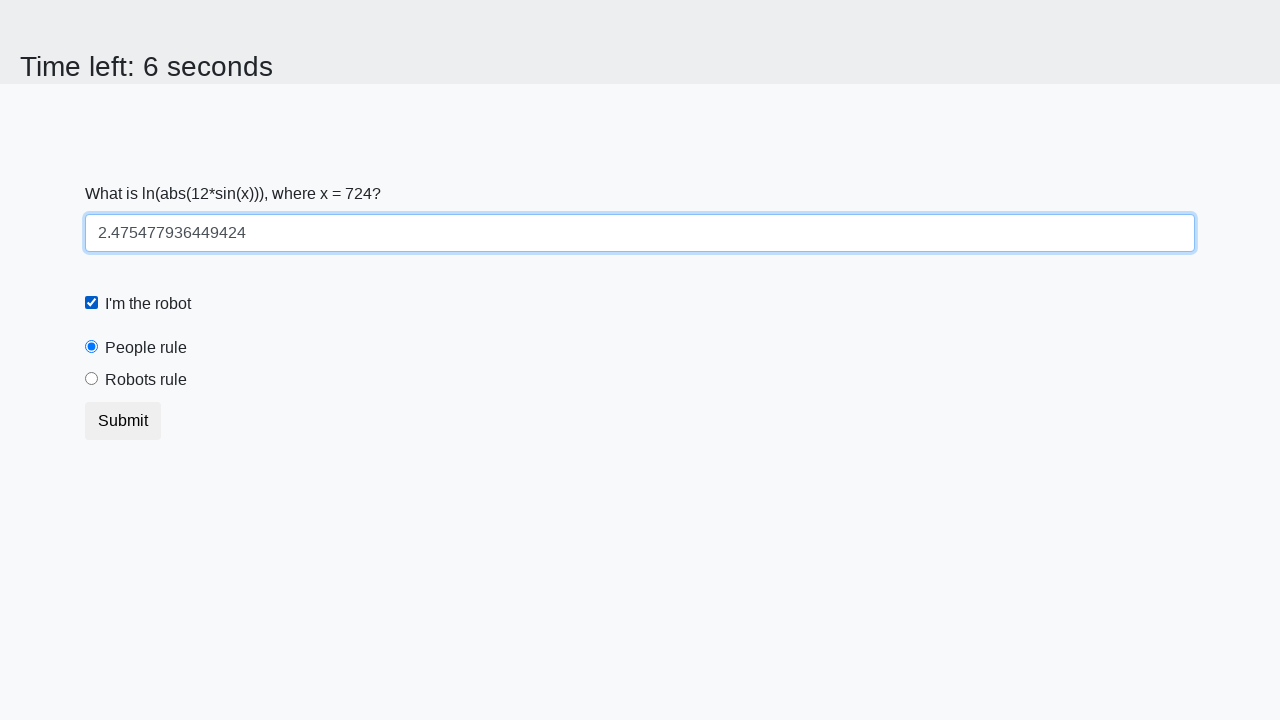

Selected the robots rule radio button at (146, 380) on label[for='robotsRule']
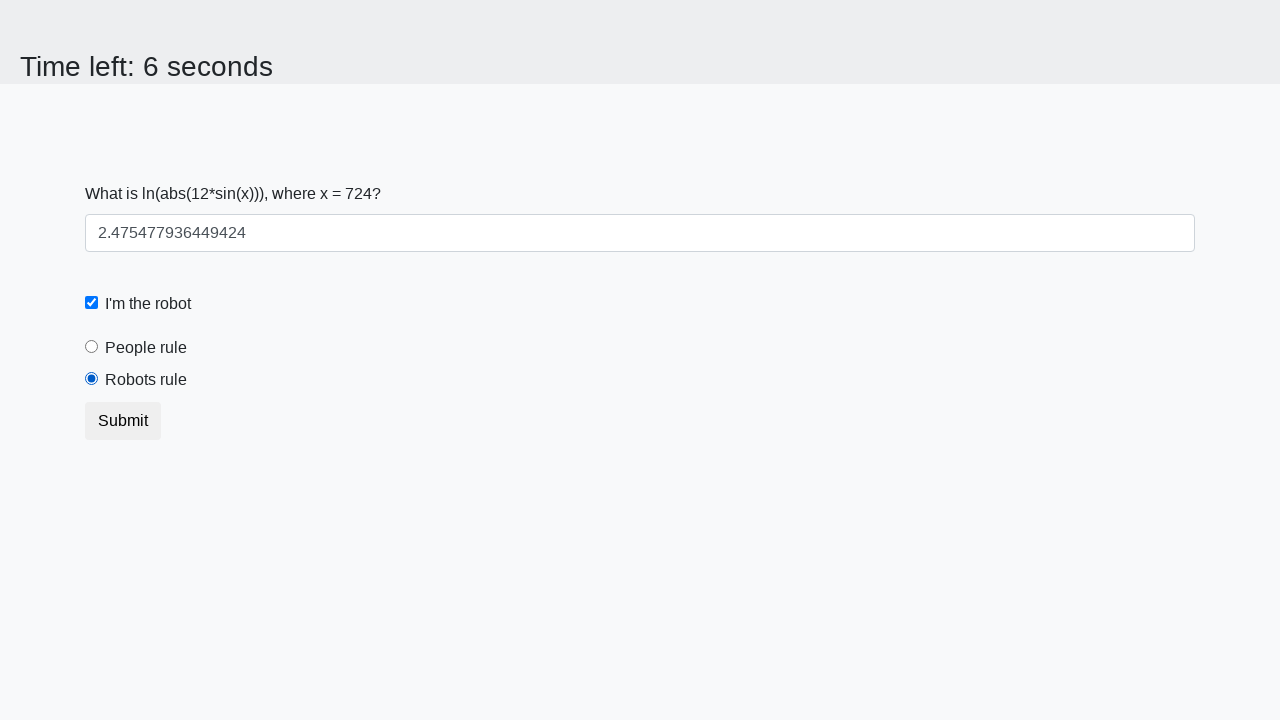

Submitted the math challenge form at (123, 421) on button[type='submit']
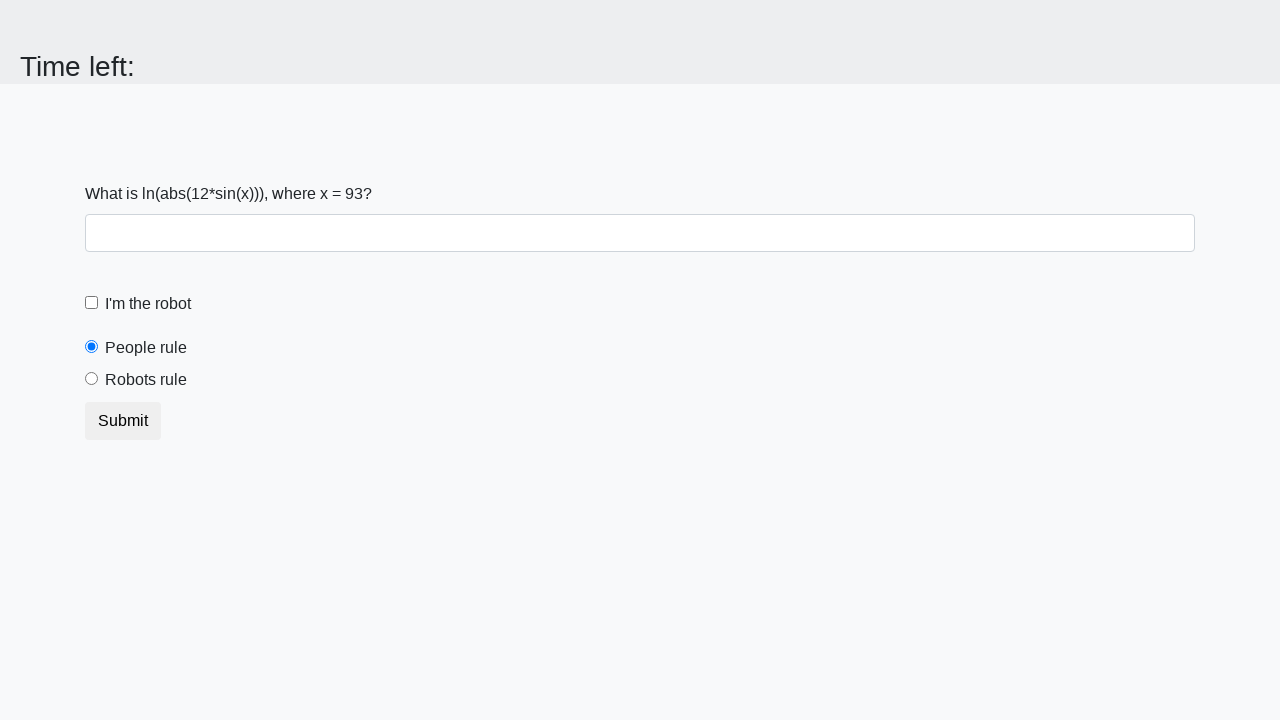

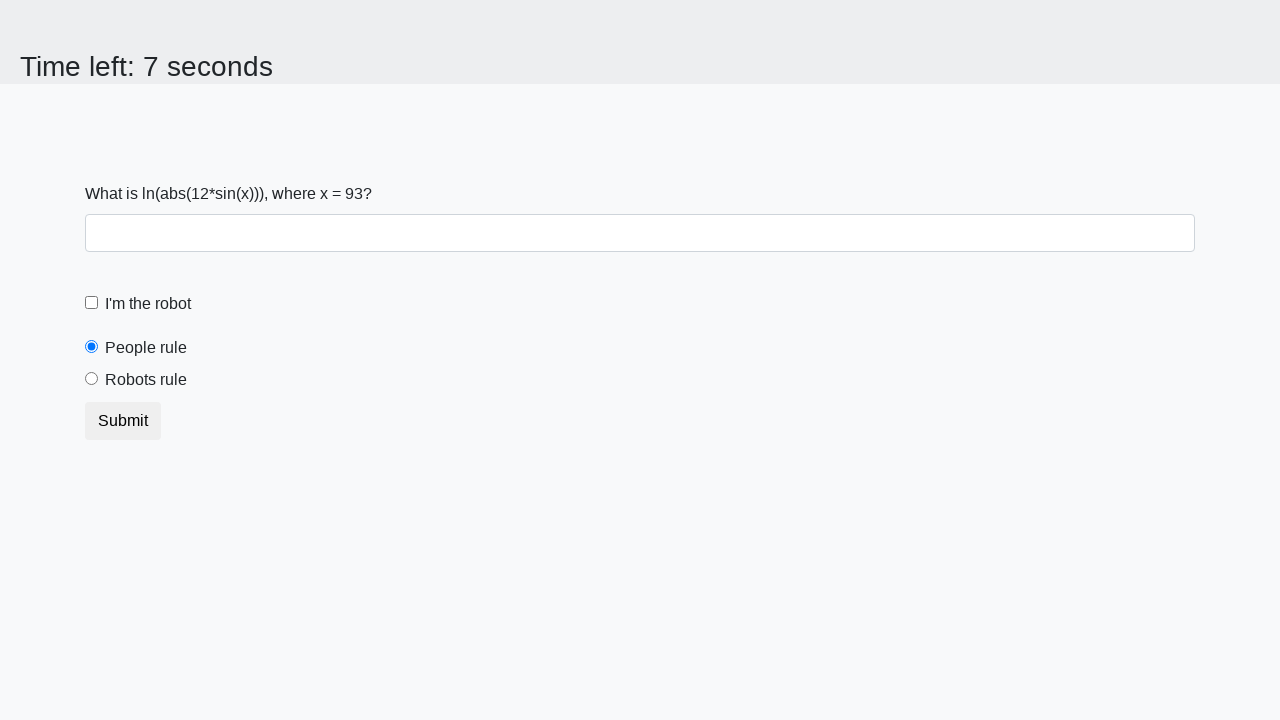